Tests the AI story generator website by entering a story prompt into the input field, clicking the generate button, and waiting for the output to appear.

Starting URL: https://toolbaz.com/writer/ai-story-generator

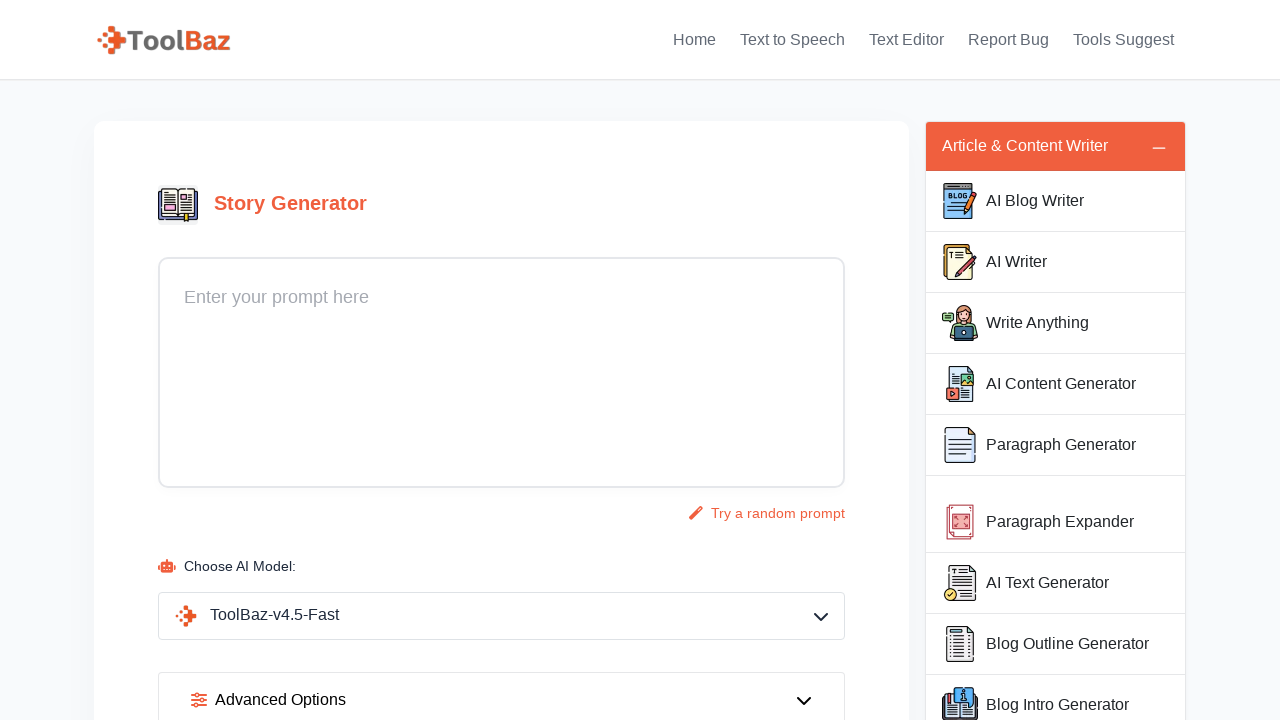

Filled story prompt input field with 'A brave knight discovers a hidden dragon's lair in the mountains' on #input
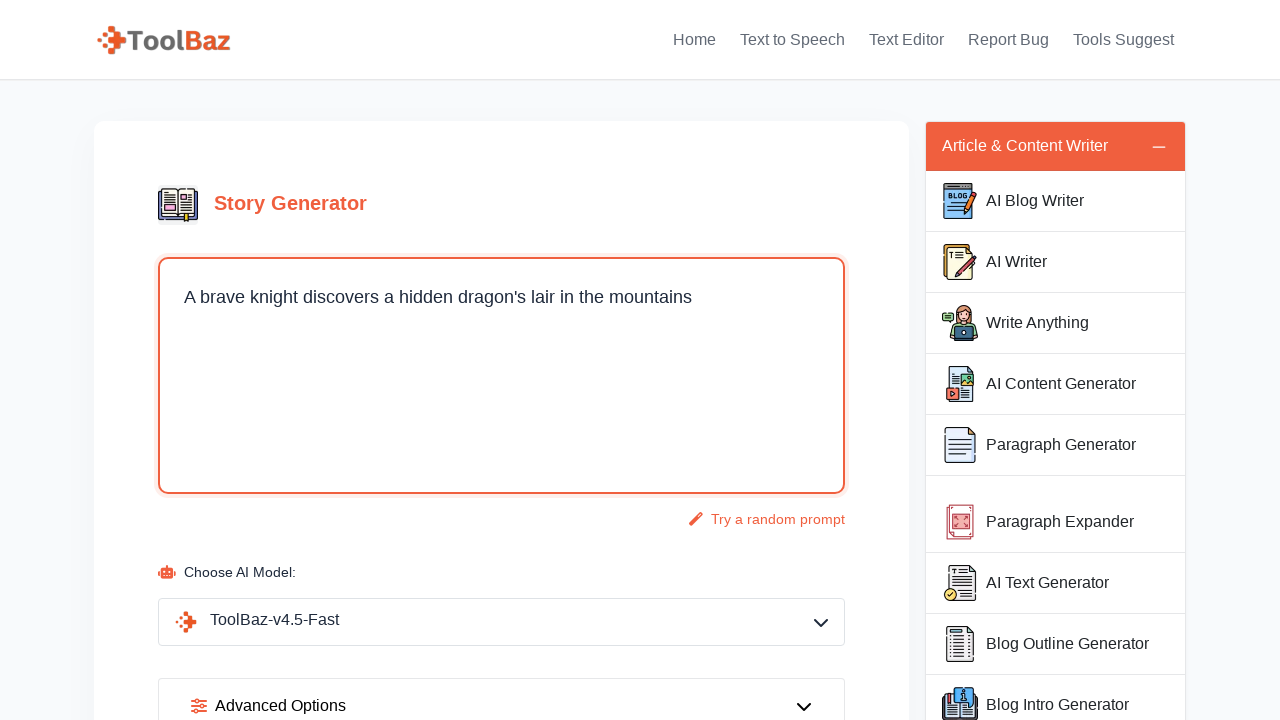

Generate button became visible
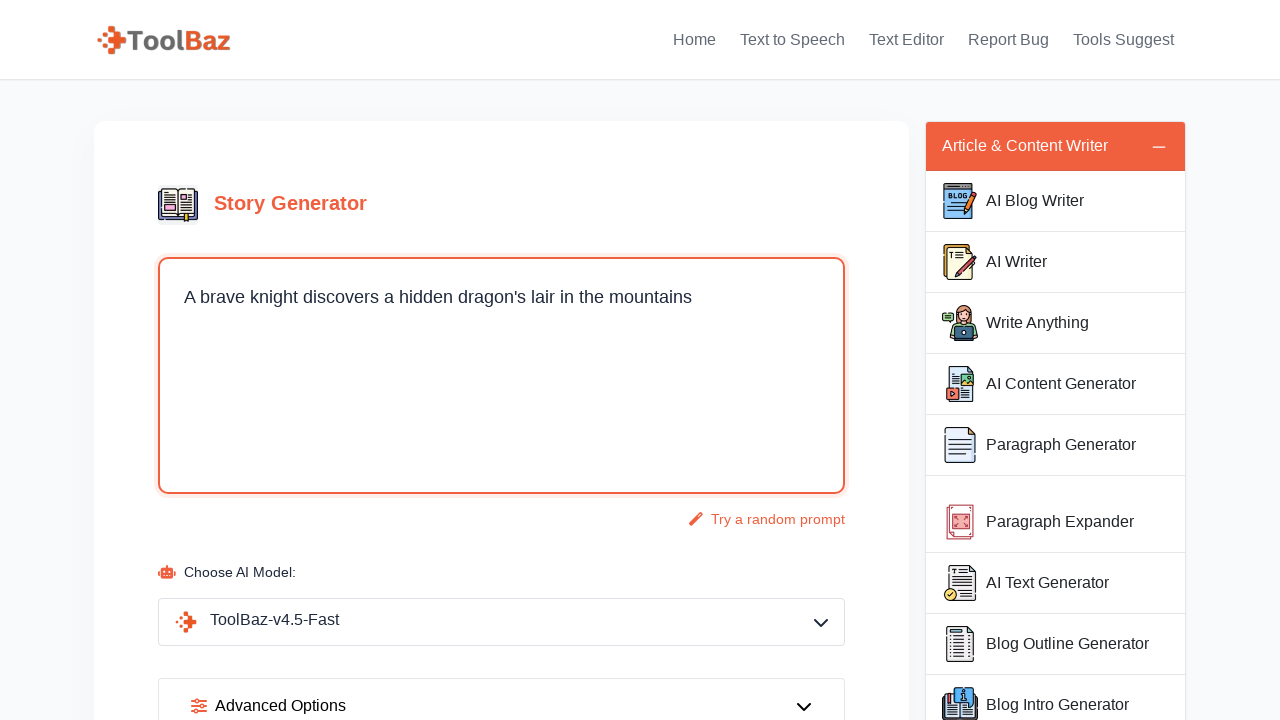

Clicked the generate button to start story generation at (502, 361) on #main_btn
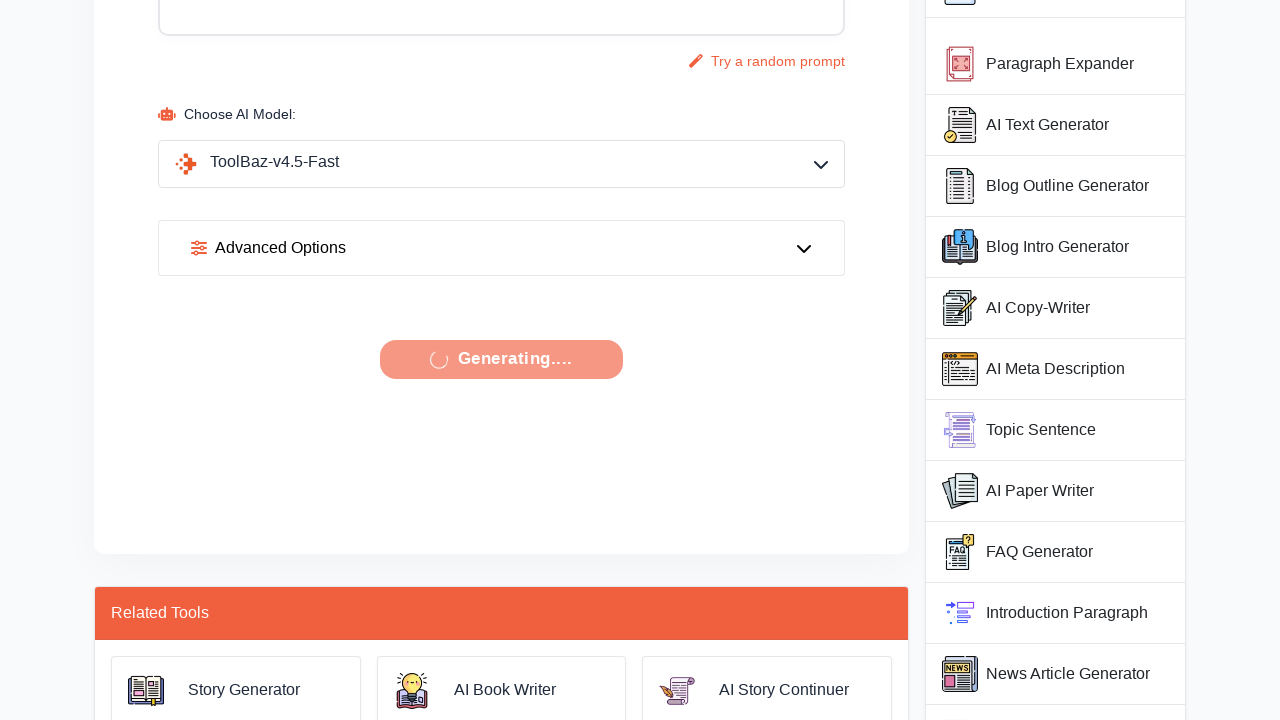

AI-generated story output appeared
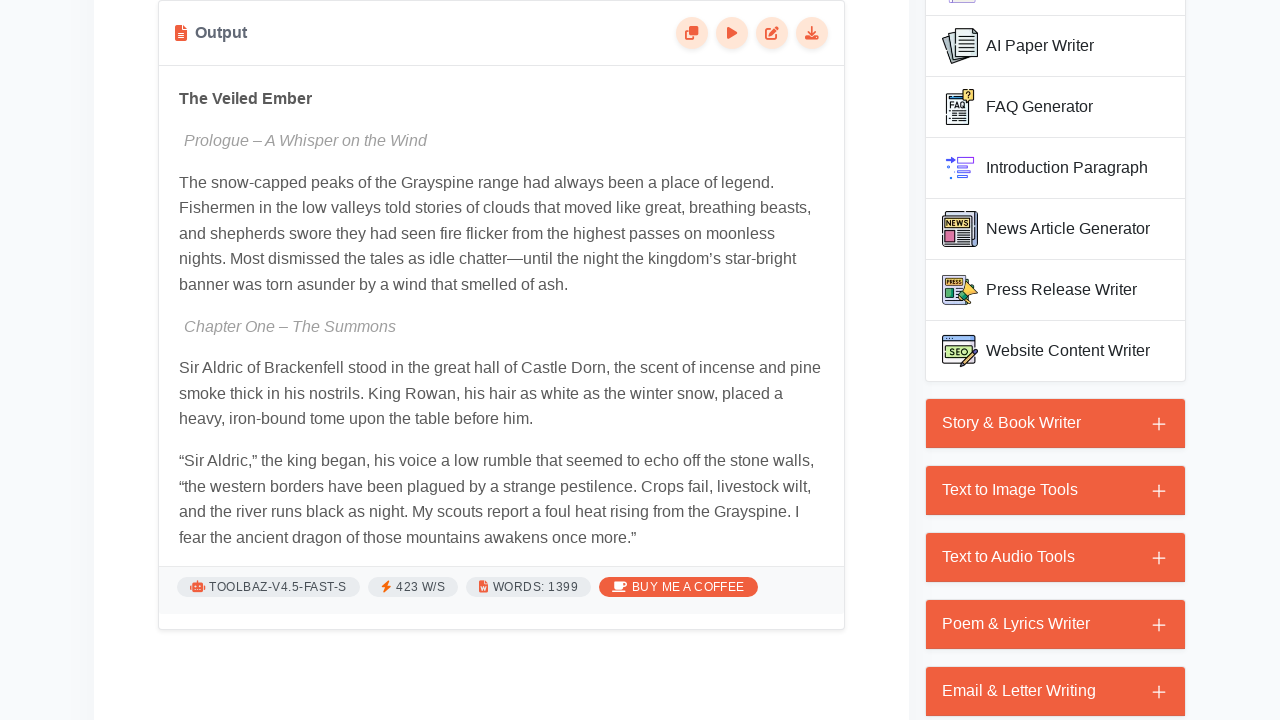

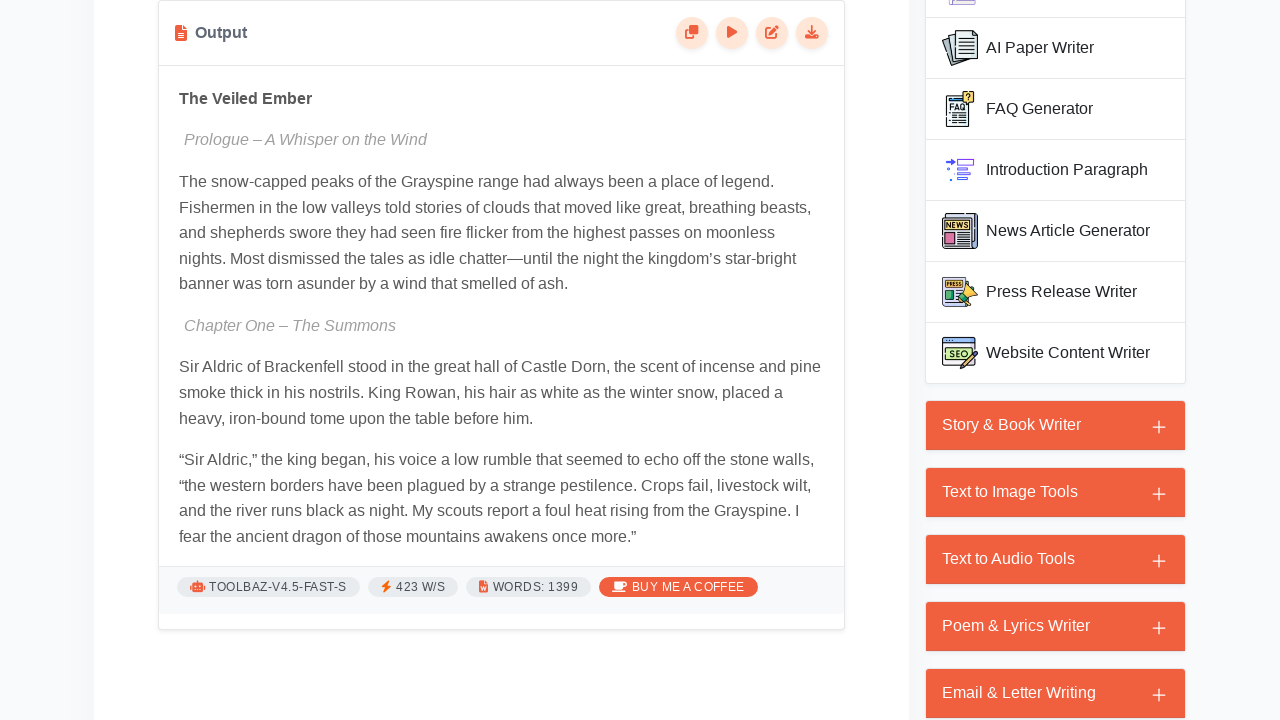